Tests opening multiple links from a footer column in new tabs and switching between them to verify each page loads correctly

Starting URL: https://rahulshettyacademy.com/AutomationPractice/

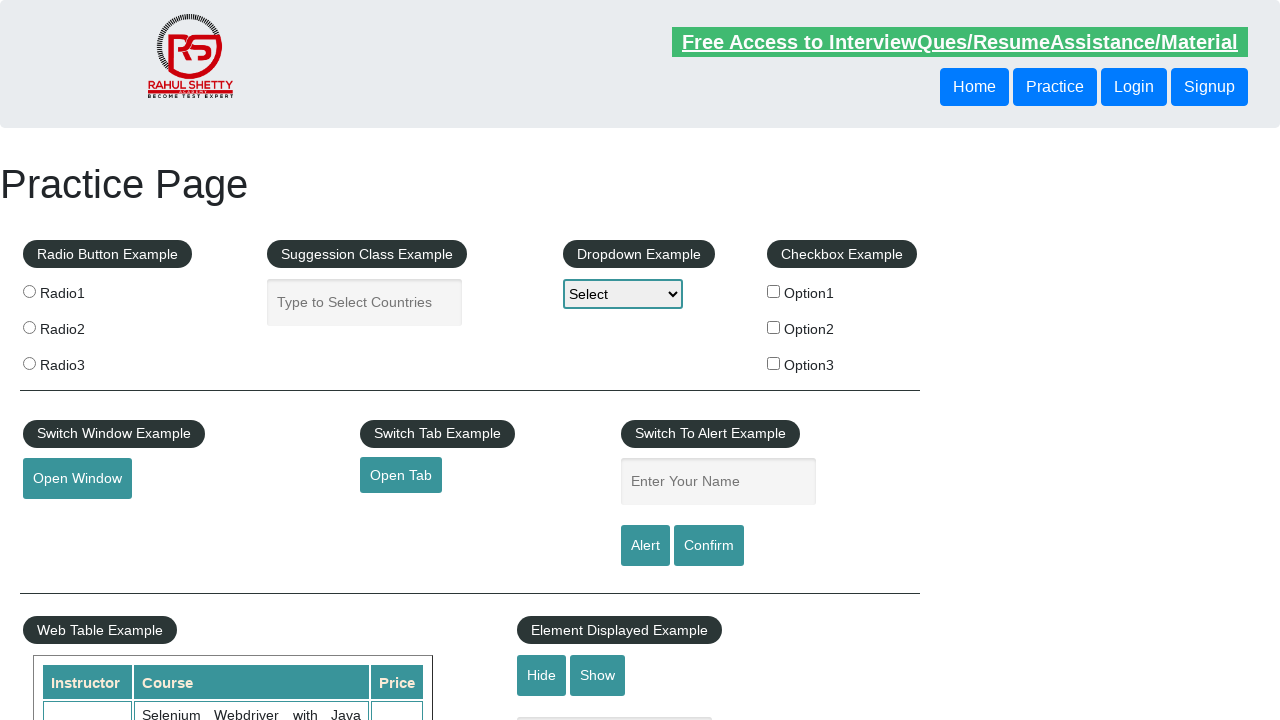

Counted total links on page: 27
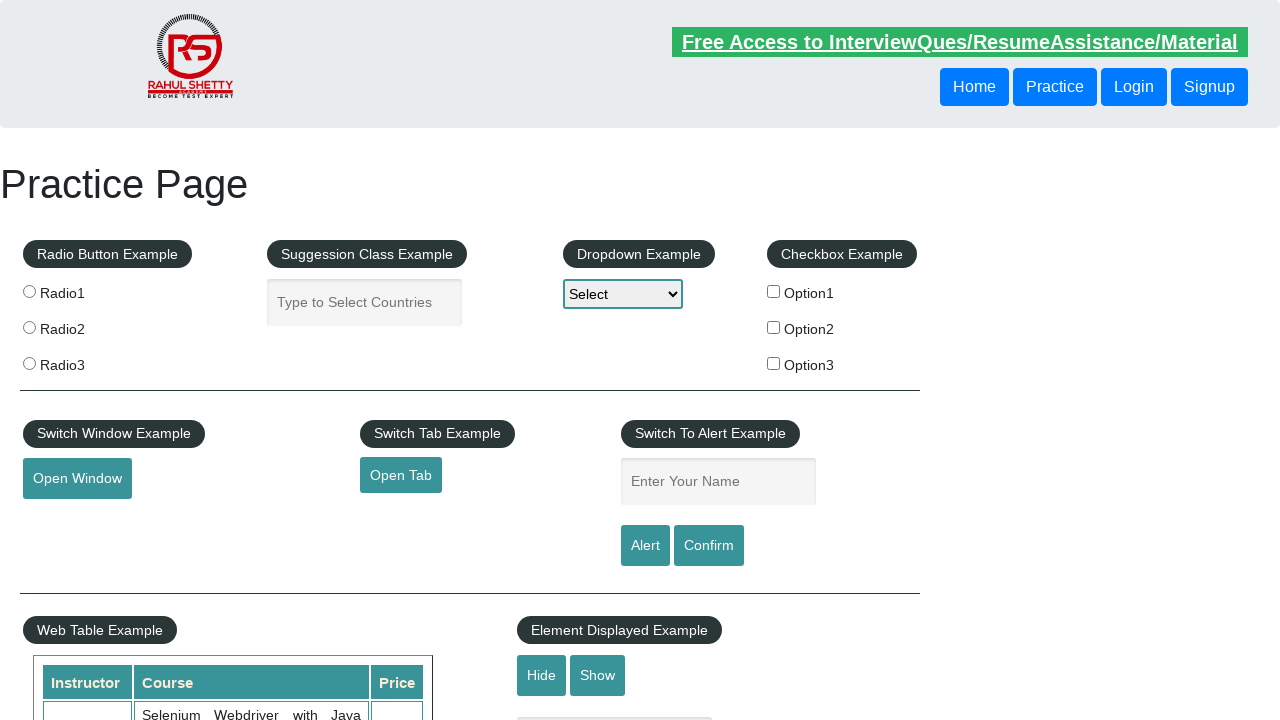

Located footer section with ID 'gf-BIG'
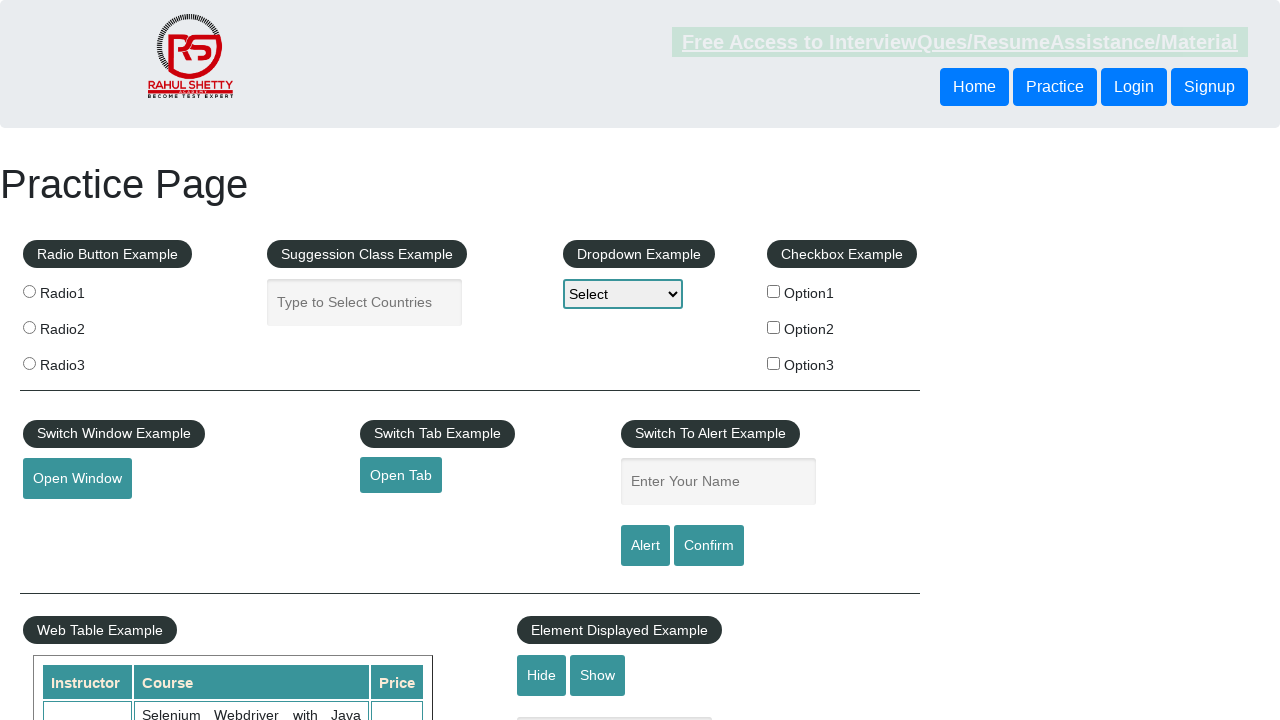

Counted links in footer section: 20
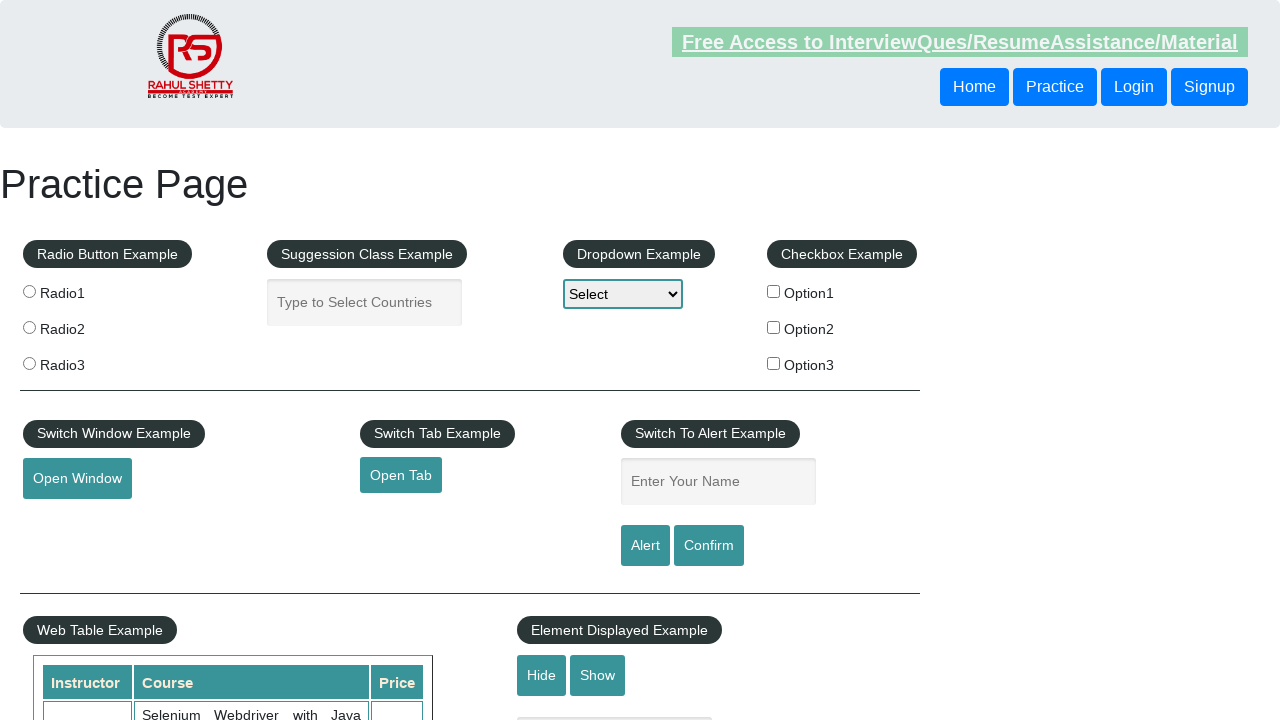

Located first column of footer table
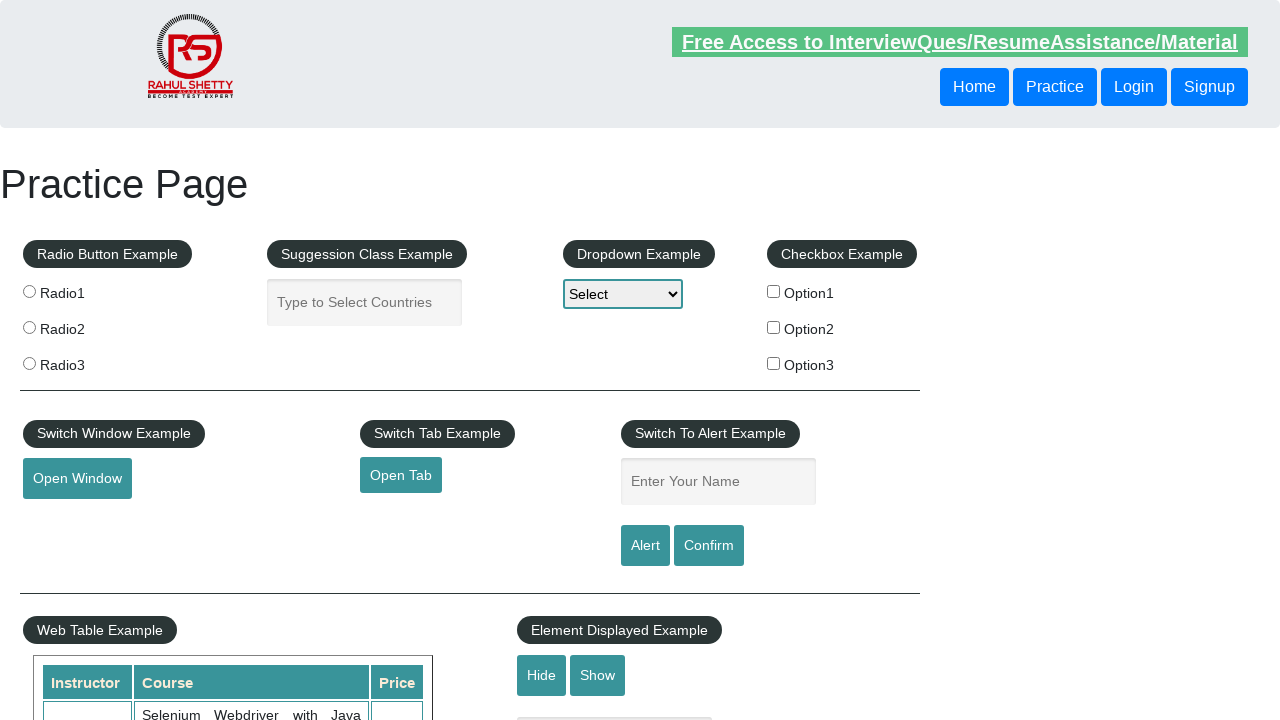

Counted links in first column: 5
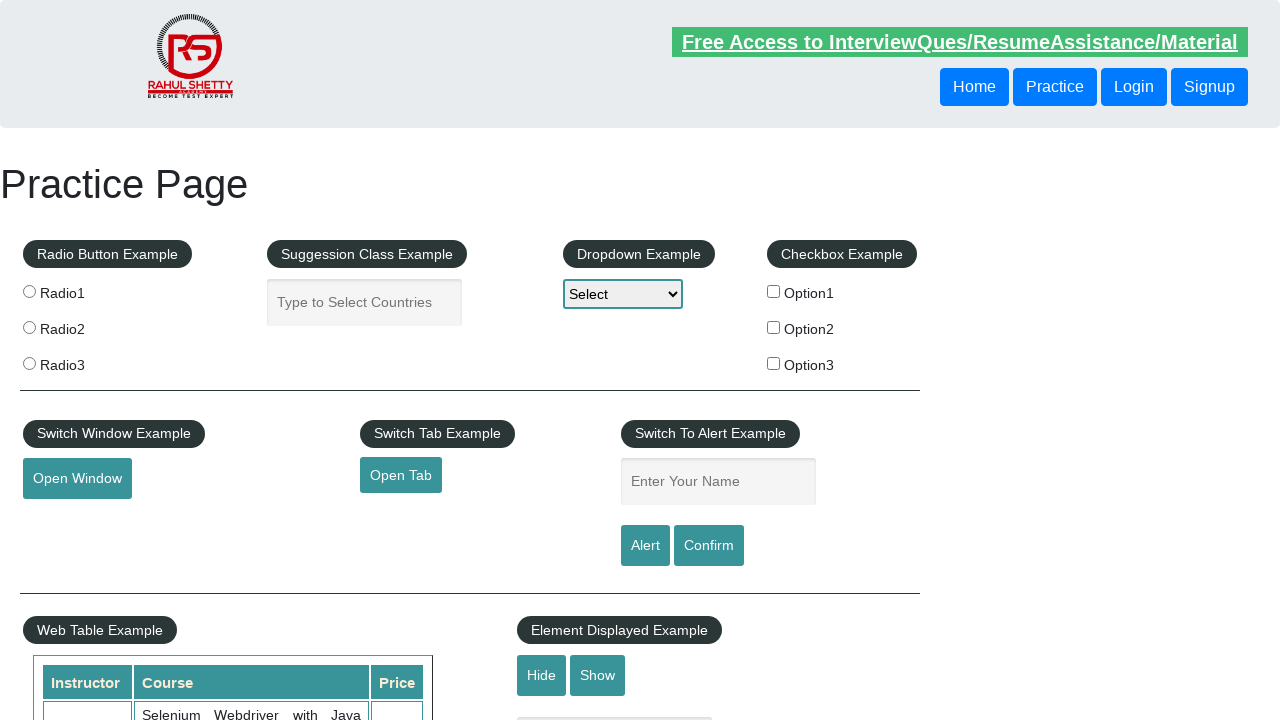

Opened link 1 from first column in new tab using Ctrl+Click at (68, 520) on xpath=//table/tbody/tr/td[1]/ul >> a >> nth=1
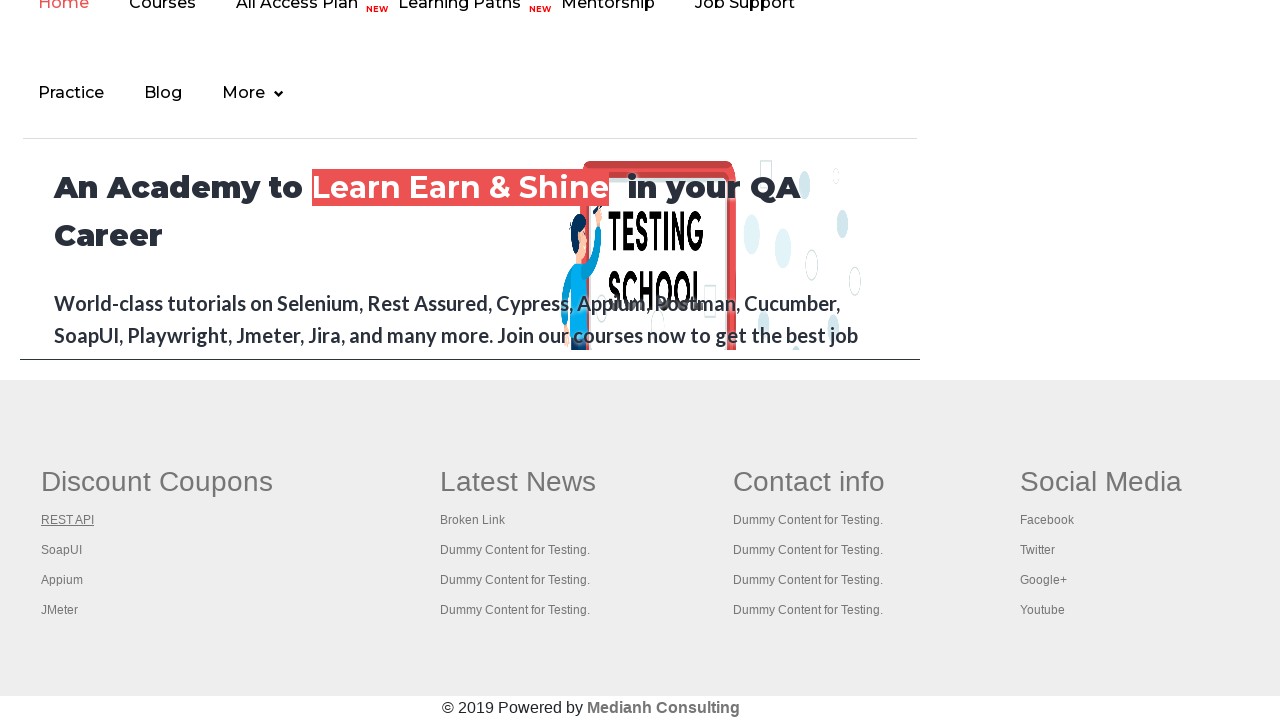

Page 1 title: REST API Tutorial
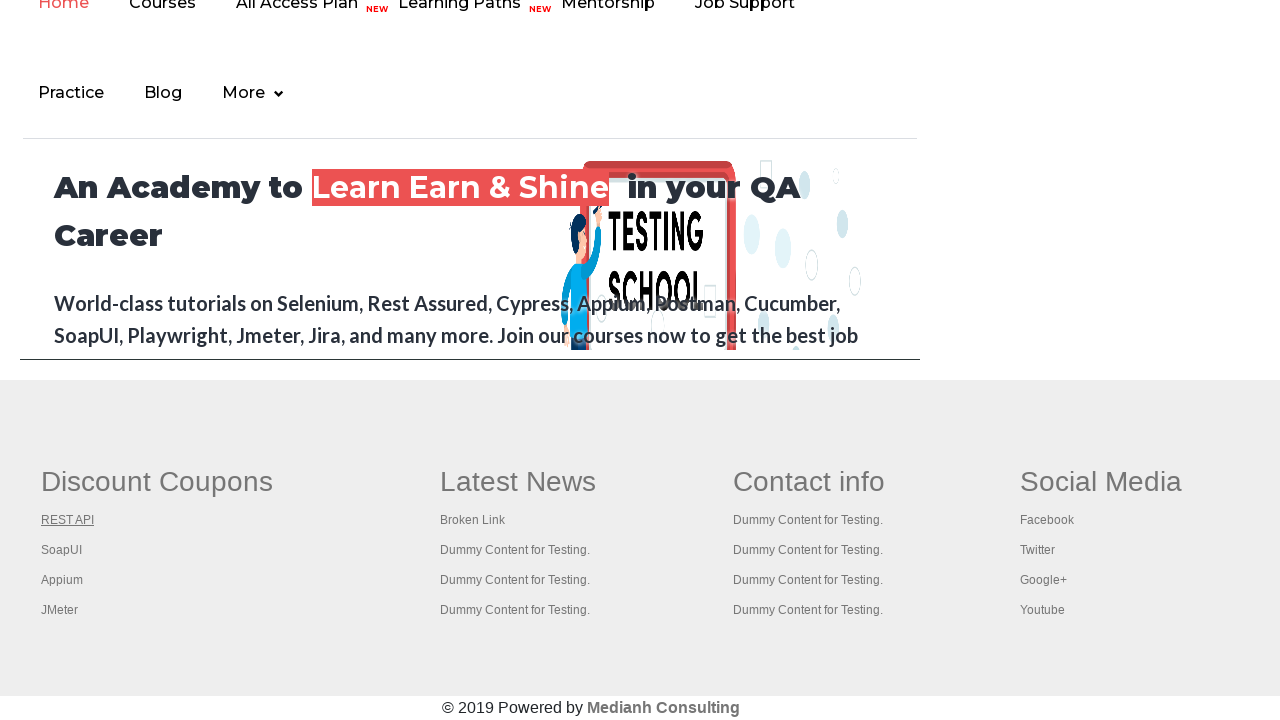

Opened link 2 from first column in new tab using Ctrl+Click at (62, 550) on xpath=//table/tbody/tr/td[1]/ul >> a >> nth=2
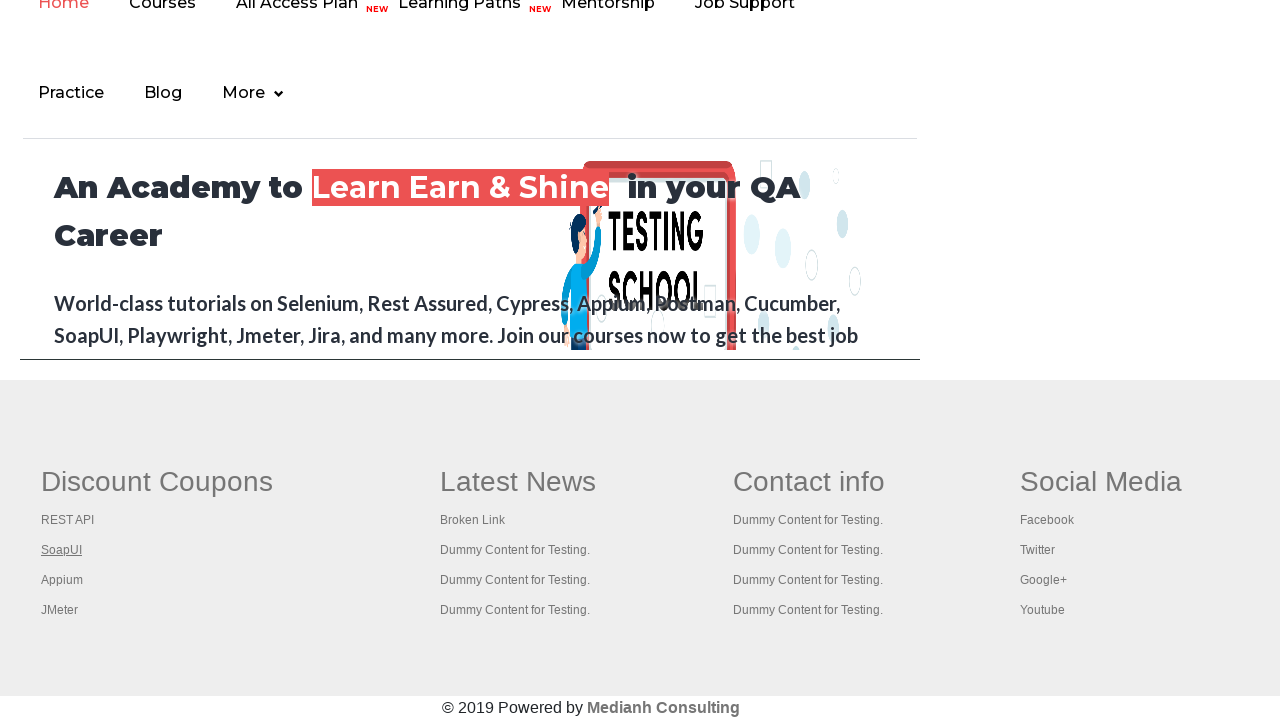

Page 2 title: The World’s Most Popular API Testing Tool | SoapUI
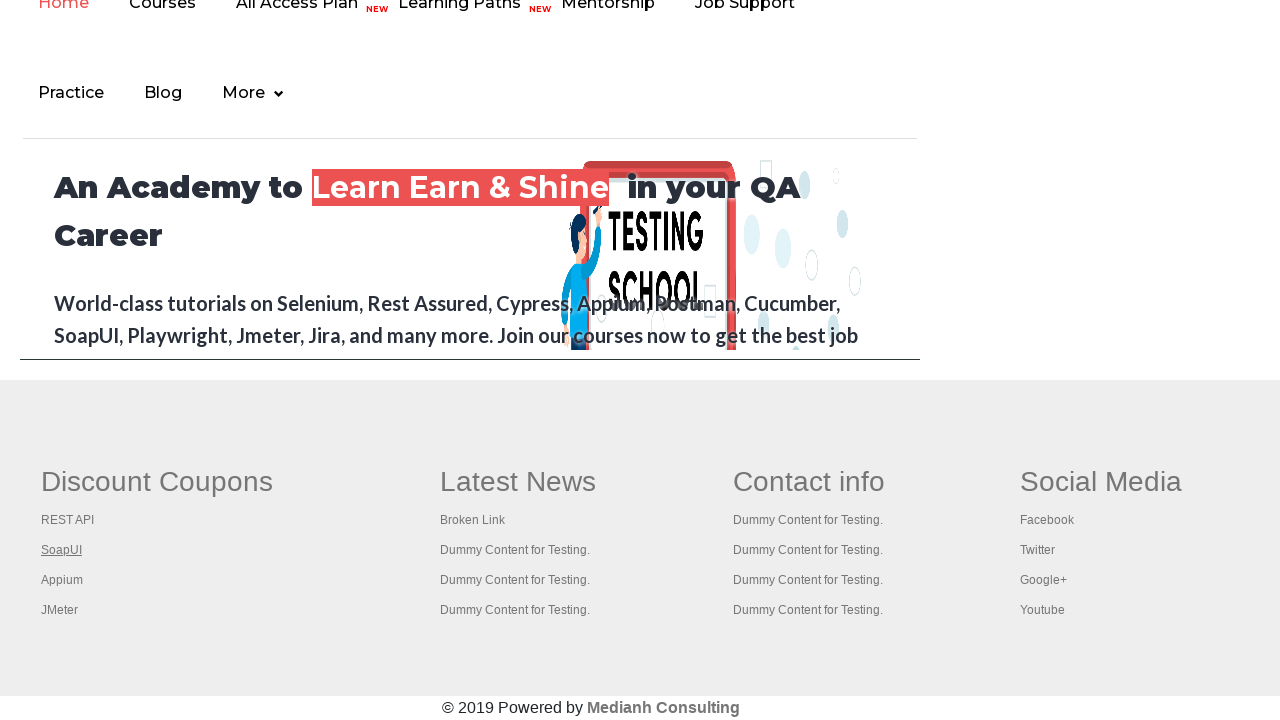

Opened link 3 from first column in new tab using Ctrl+Click at (62, 580) on xpath=//table/tbody/tr/td[1]/ul >> a >> nth=3
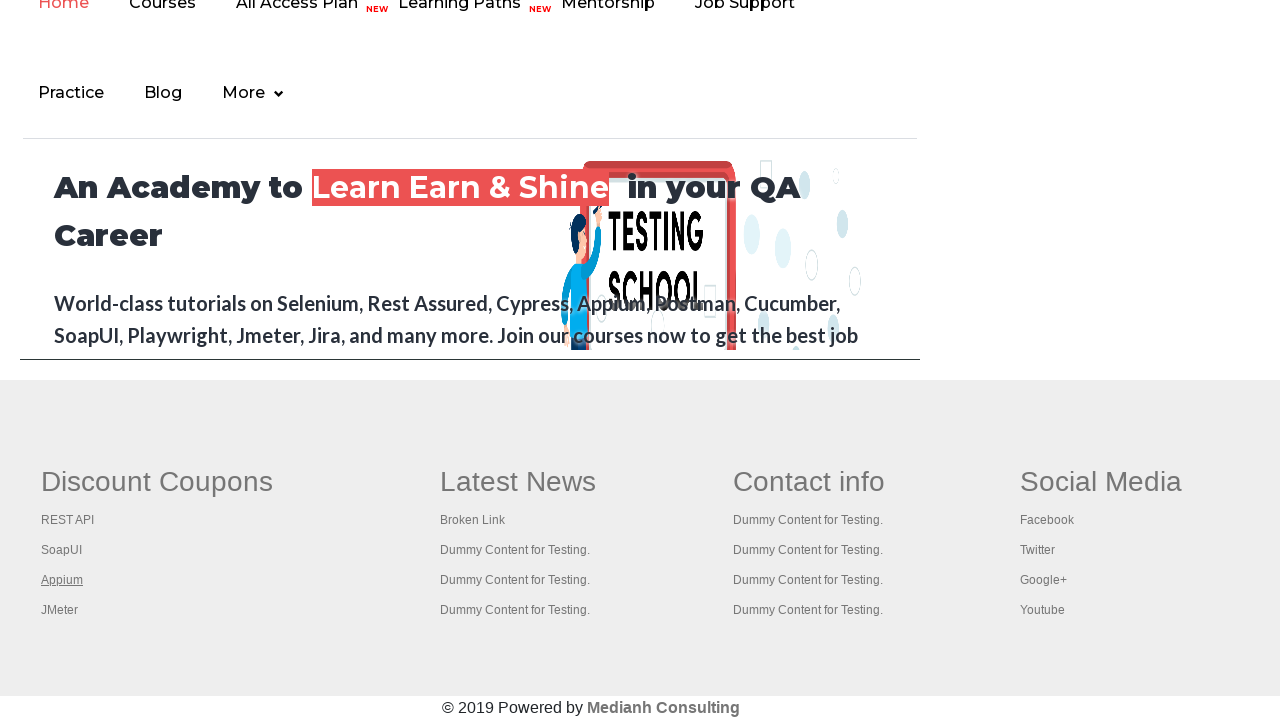

Page 3 title: Appium tutorial for Mobile Apps testing | RahulShetty Academy | Rahul
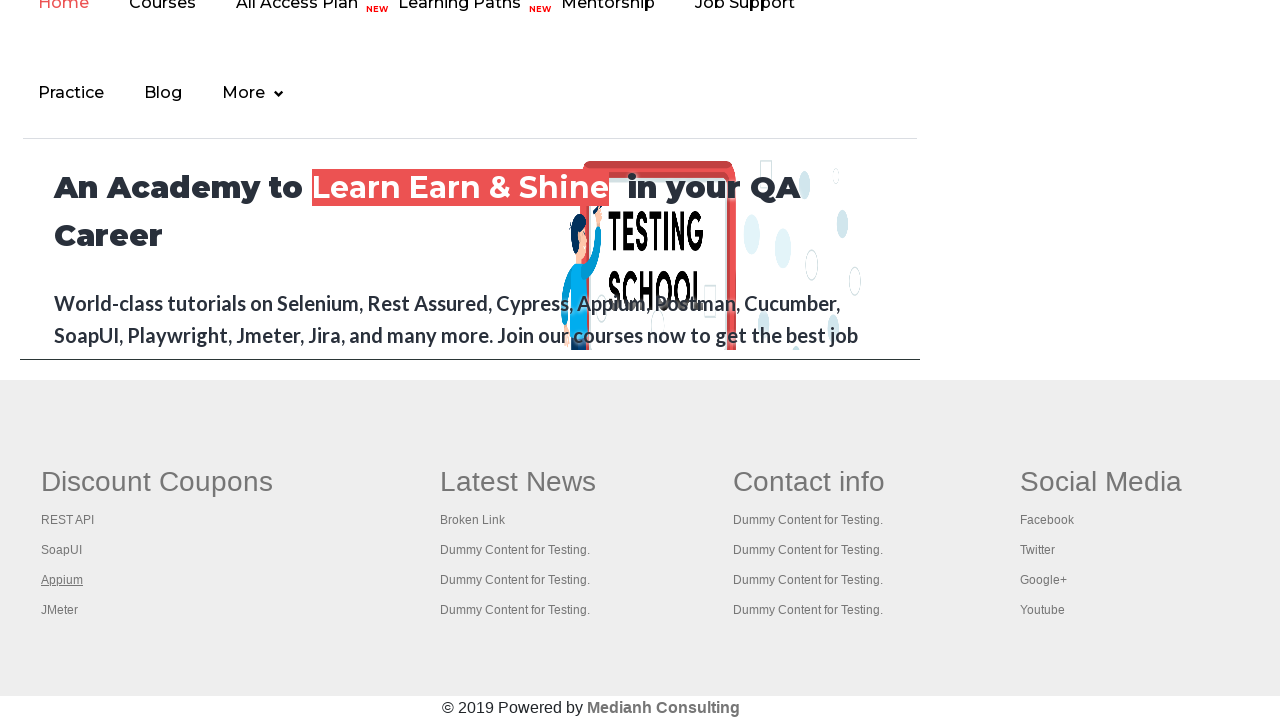

Opened link 4 from first column in new tab using Ctrl+Click at (60, 610) on xpath=//table/tbody/tr/td[1]/ul >> a >> nth=4
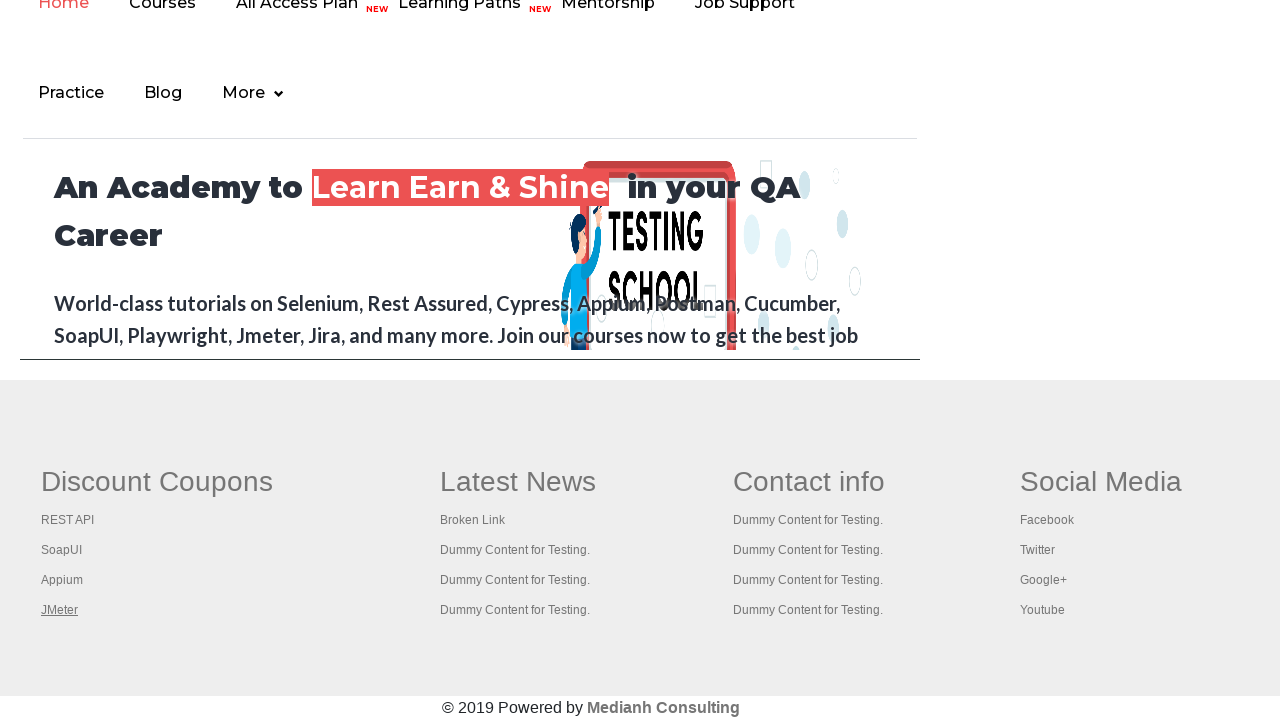

Page 4 title: Apache JMeter - Apache JMeter™
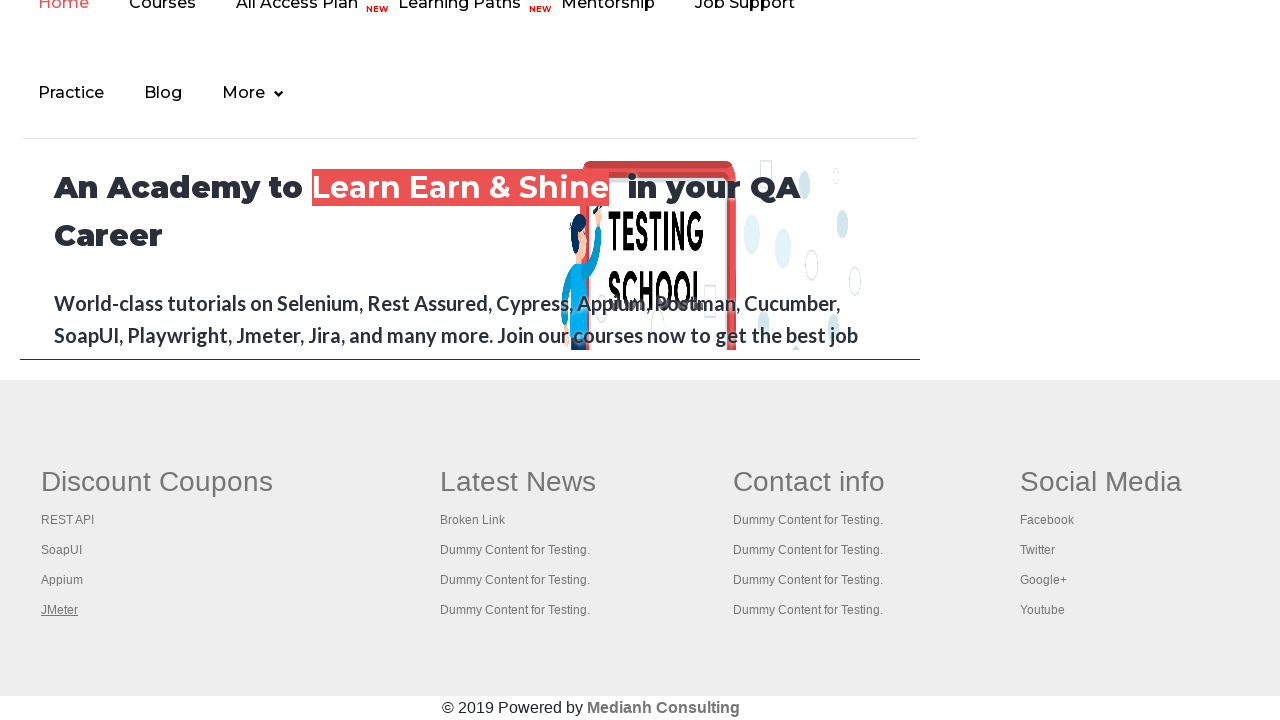

Switched to tab with title: Practice Page
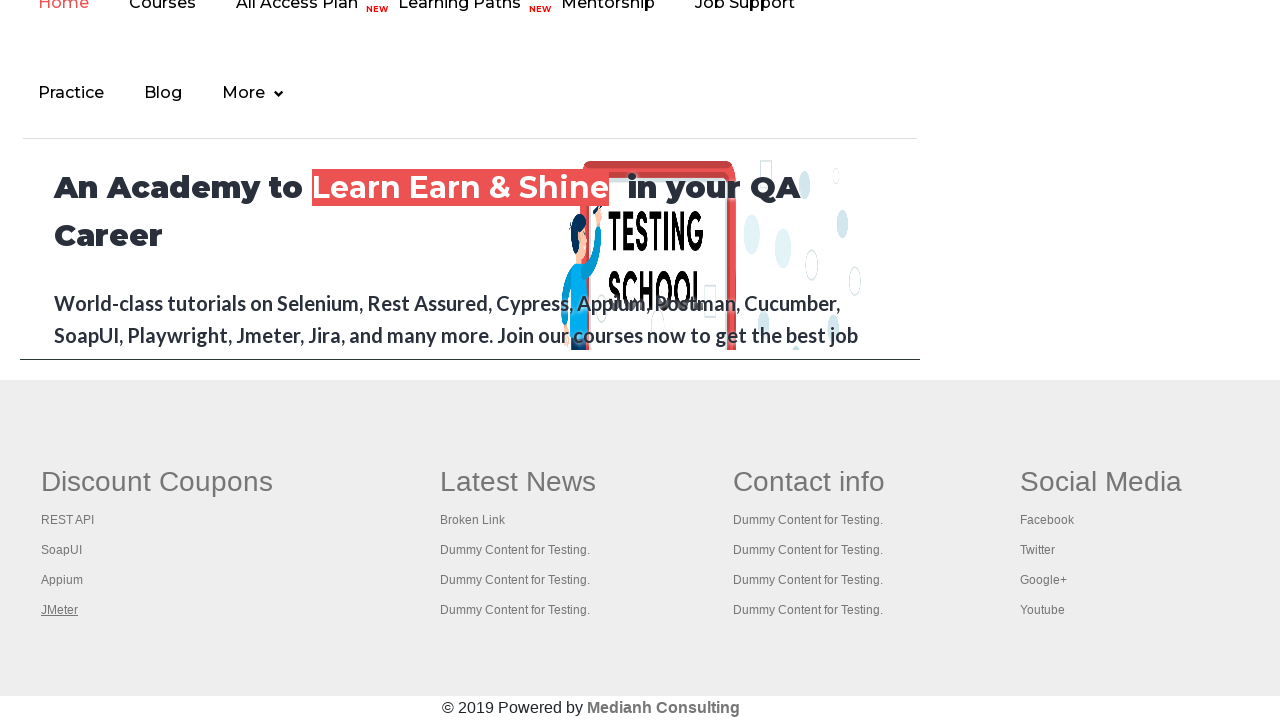

Switched to tab with title: REST API Tutorial
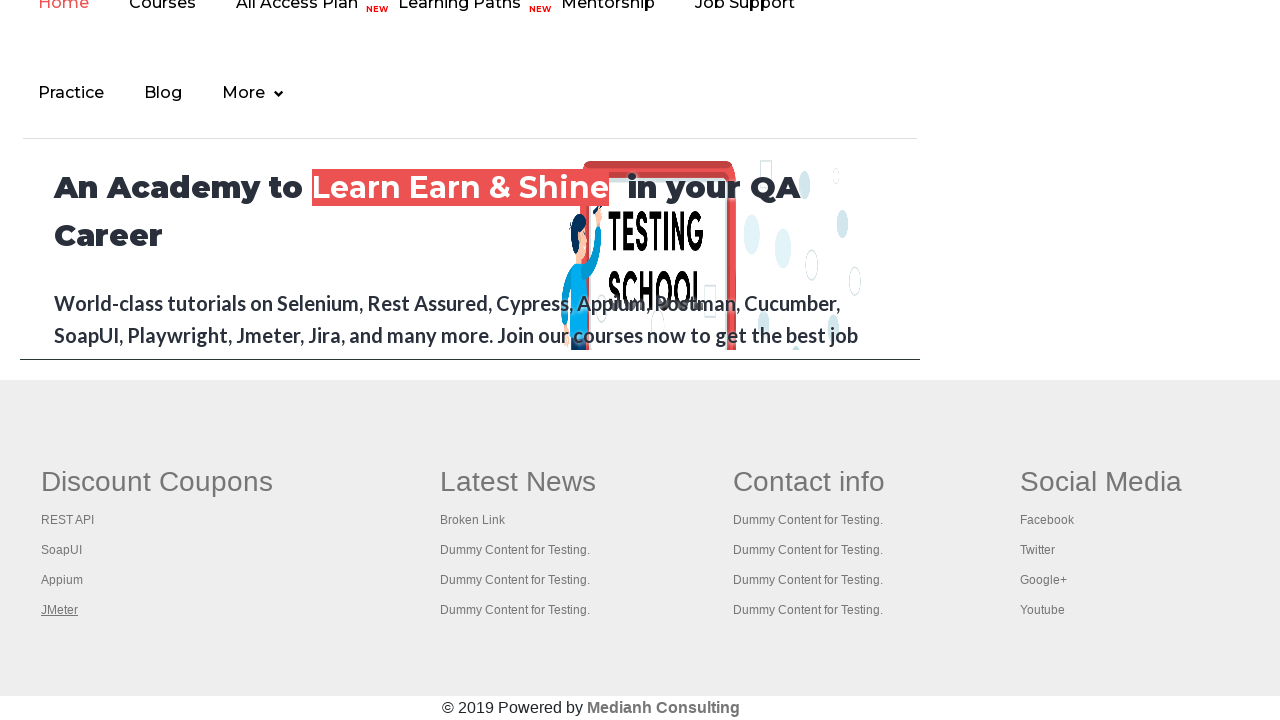

Switched to tab with title: The World’s Most Popular API Testing Tool | SoapUI
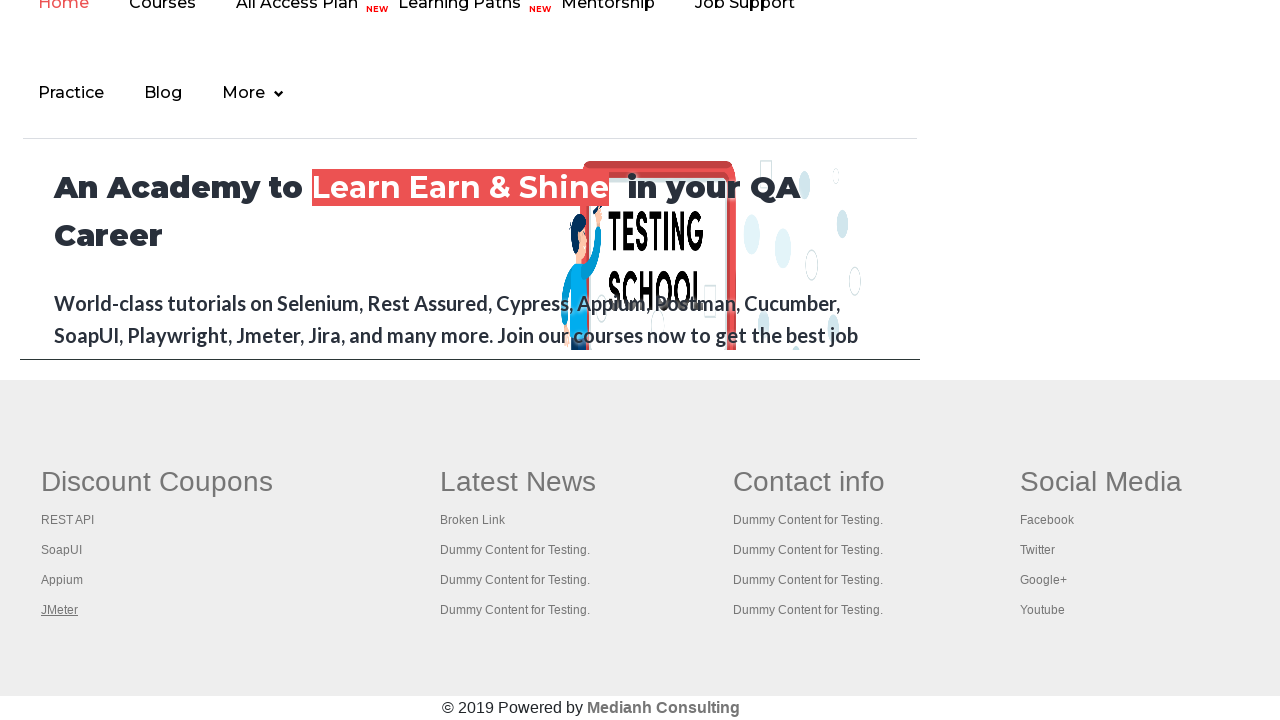

Switched to tab with title: Appium tutorial for Mobile Apps testing | RahulShetty Academy | Rahul
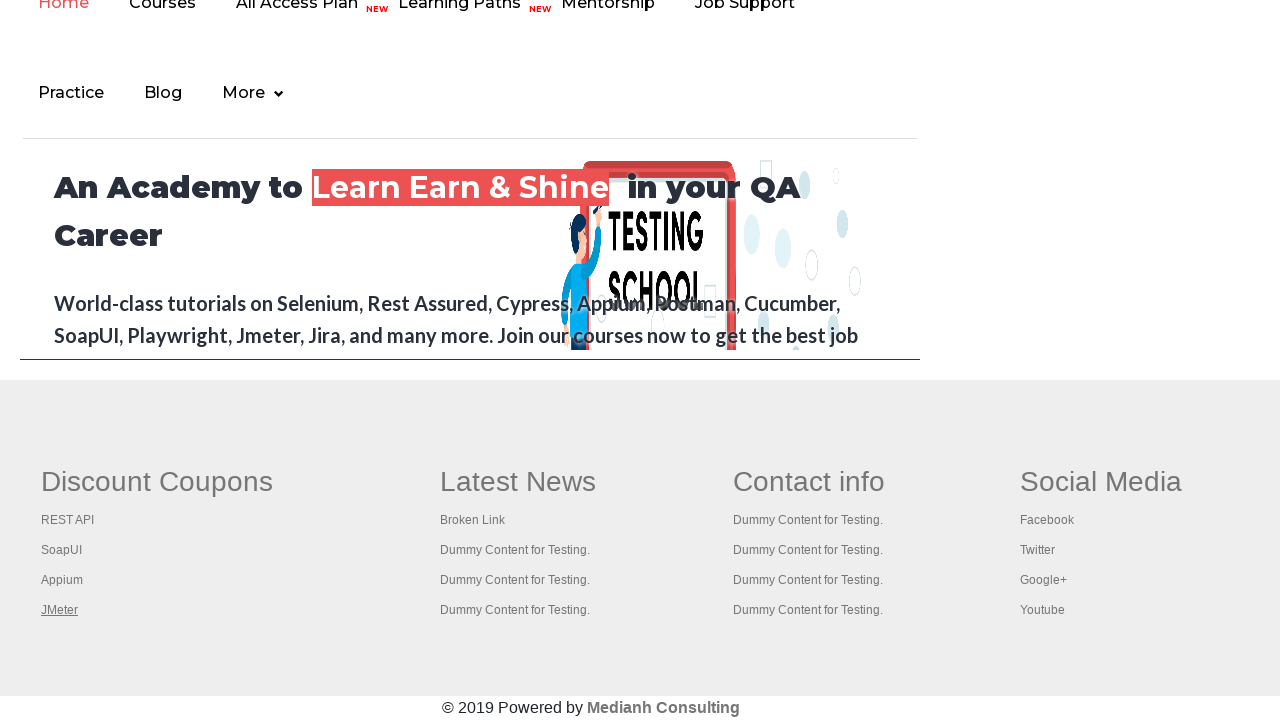

Switched to tab with title: Apache JMeter - Apache JMeter™
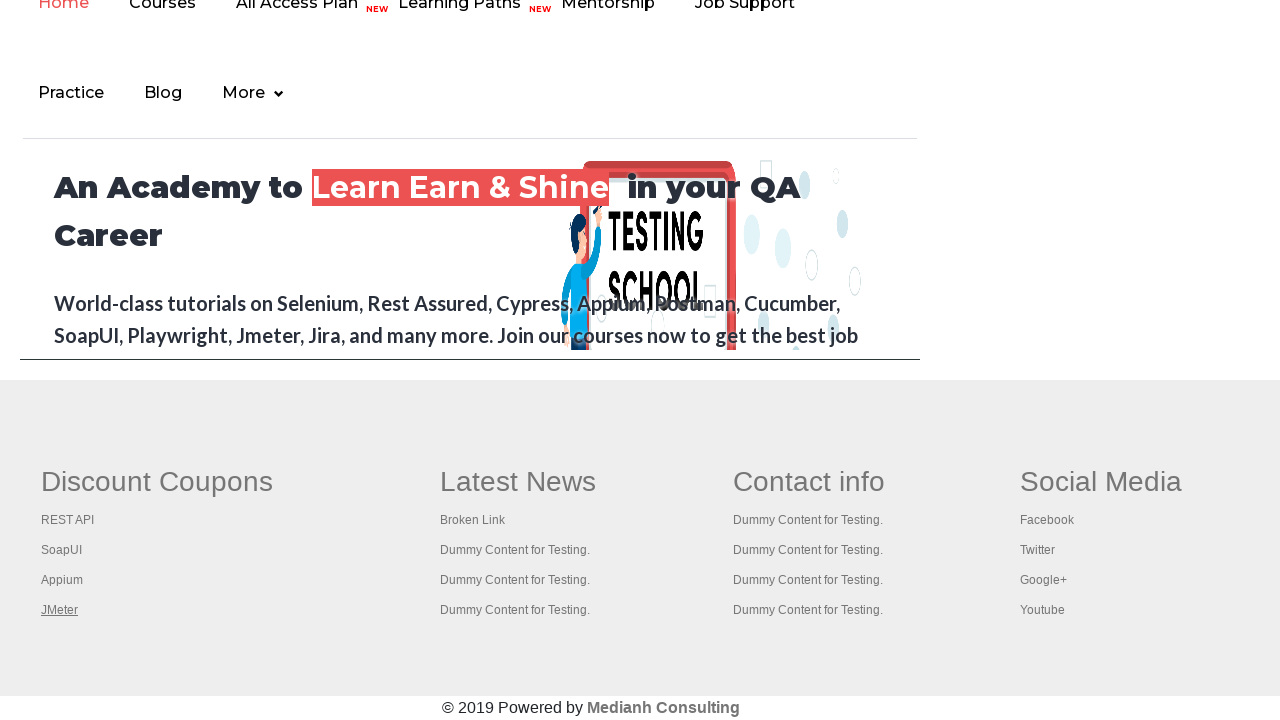

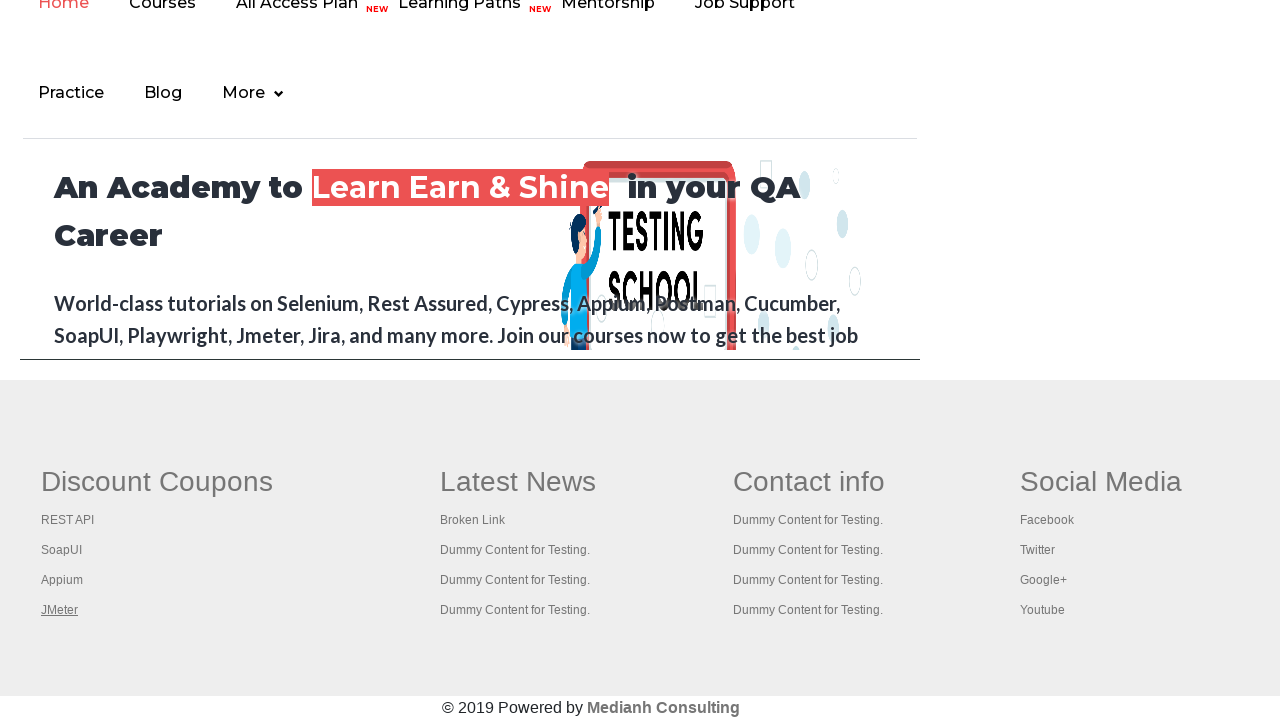